Tests dropdown handling by selecting options using different methods: by index, by value, and by visible text

Starting URL: https://rahulshettyacademy.com/AutomationPractice/

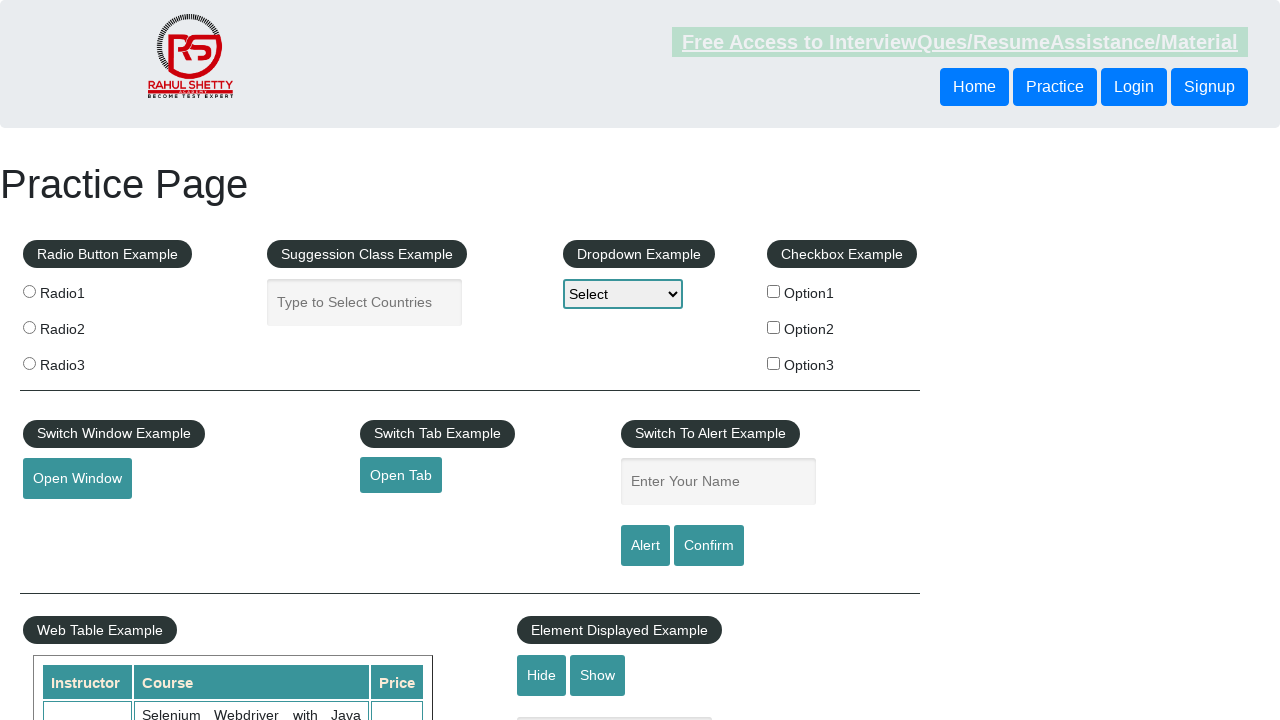

Navigated to https://rahulshettyacademy.com/AutomationPractice/
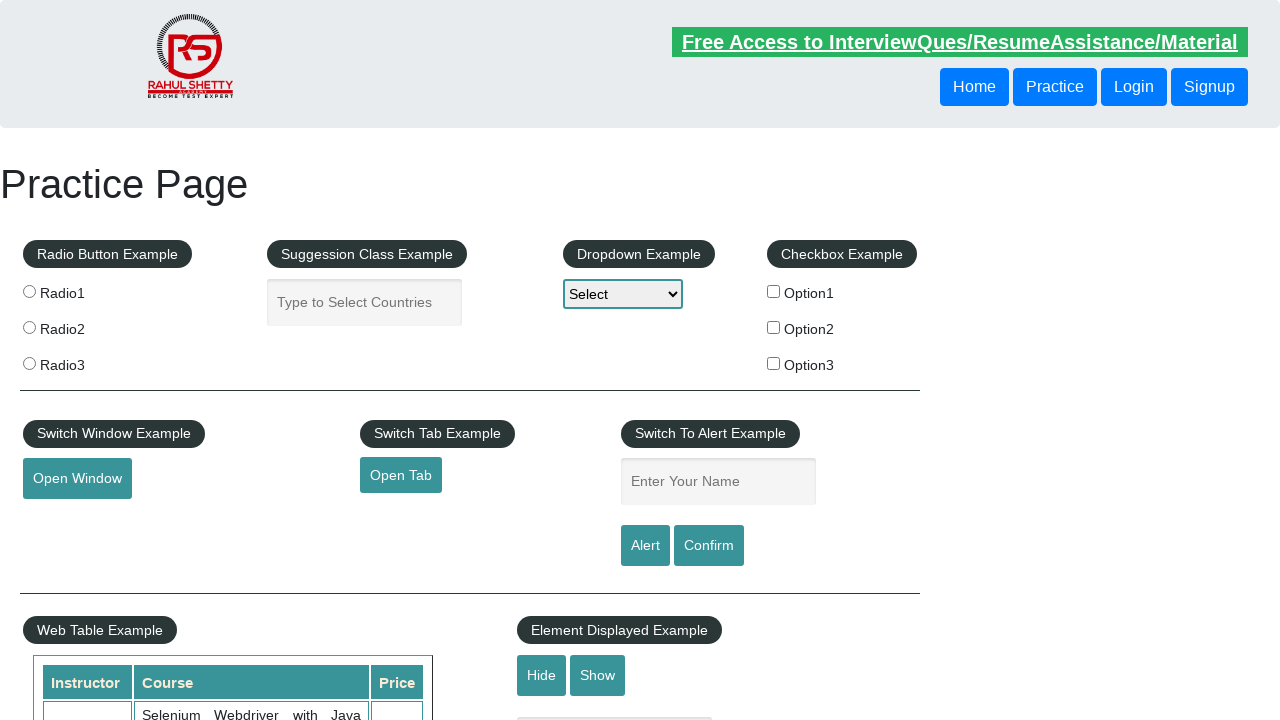

Selected dropdown option by index 1 (Option1) on #dropdown-class-example
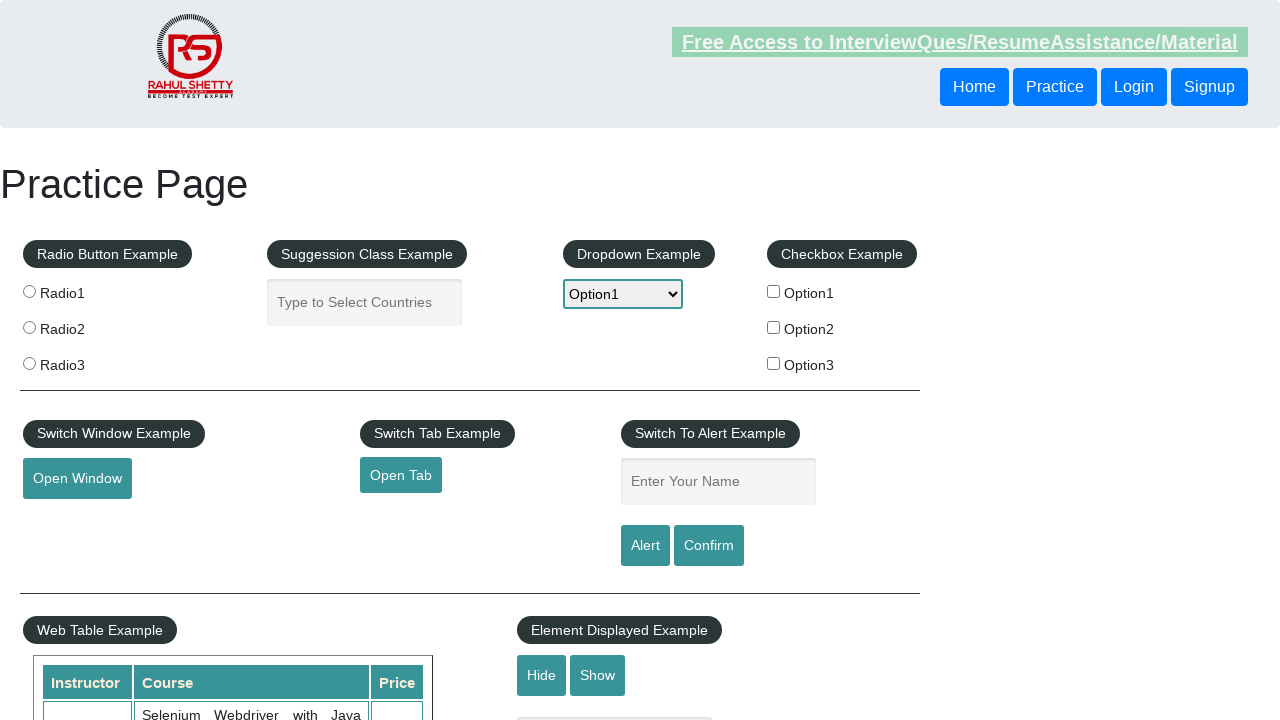

Selected dropdown option by value 'option2' on #dropdown-class-example
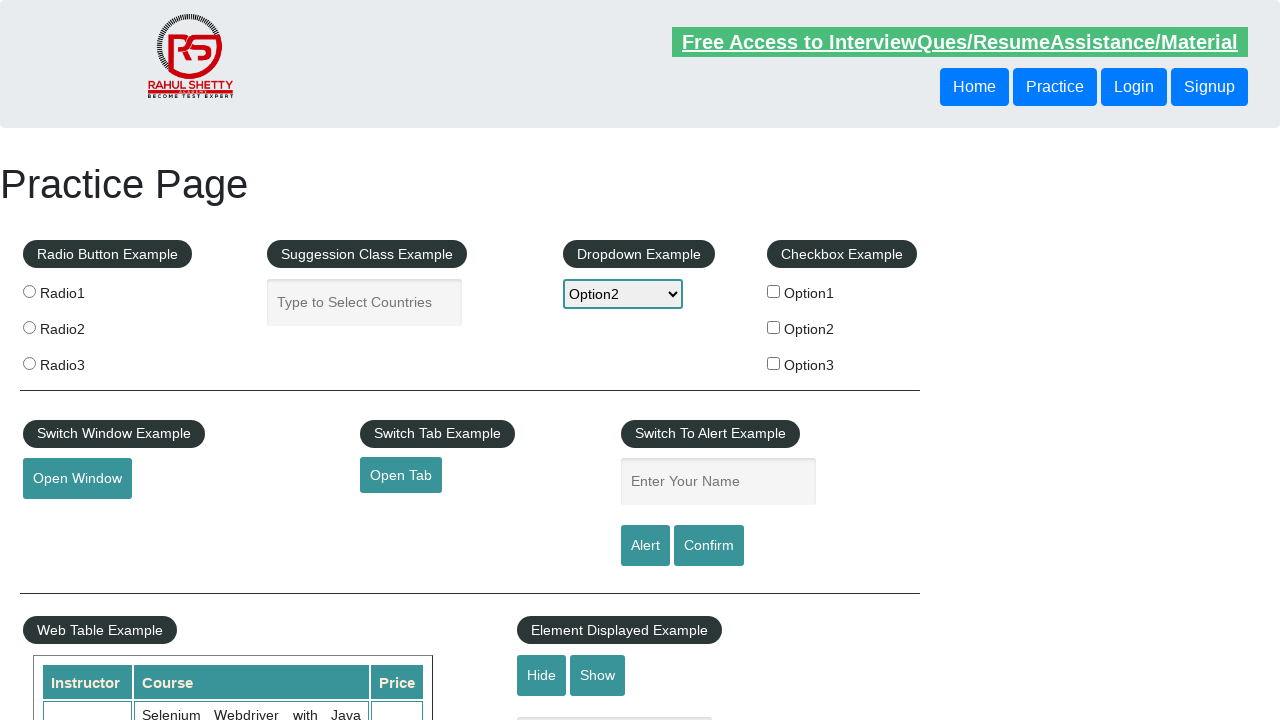

Selected dropdown option by visible text 'Option3' on #dropdown-class-example
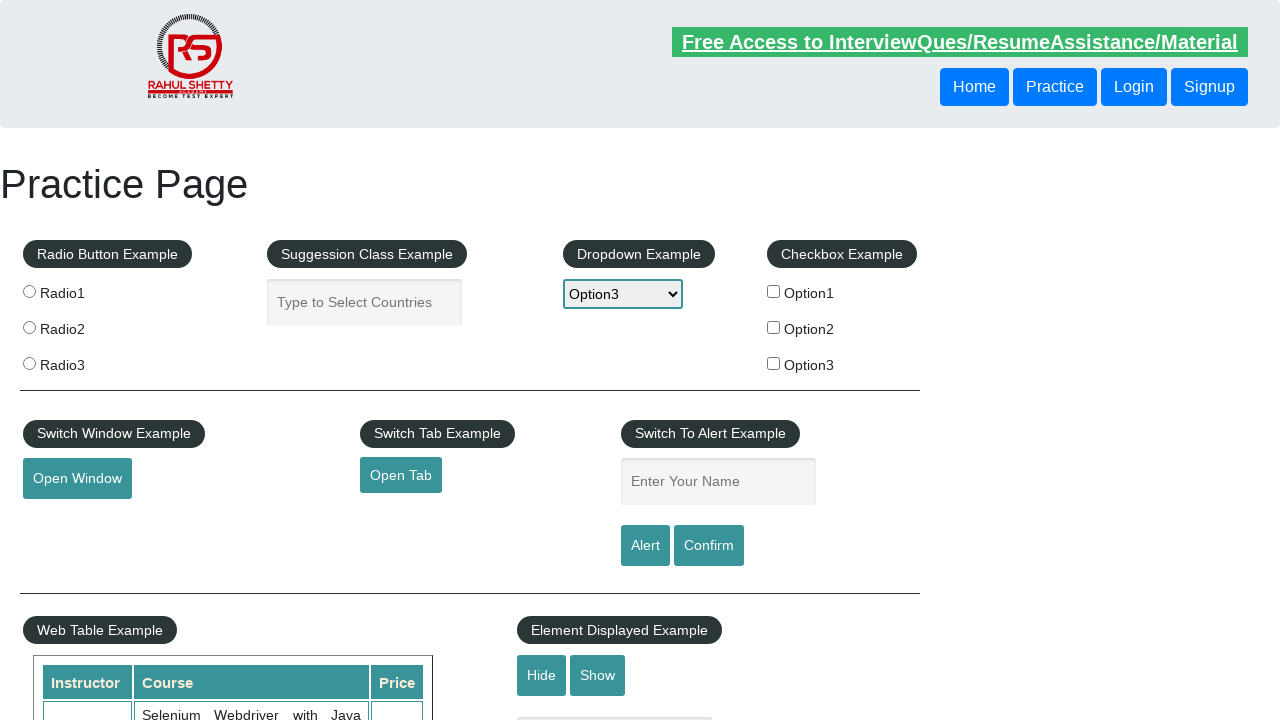

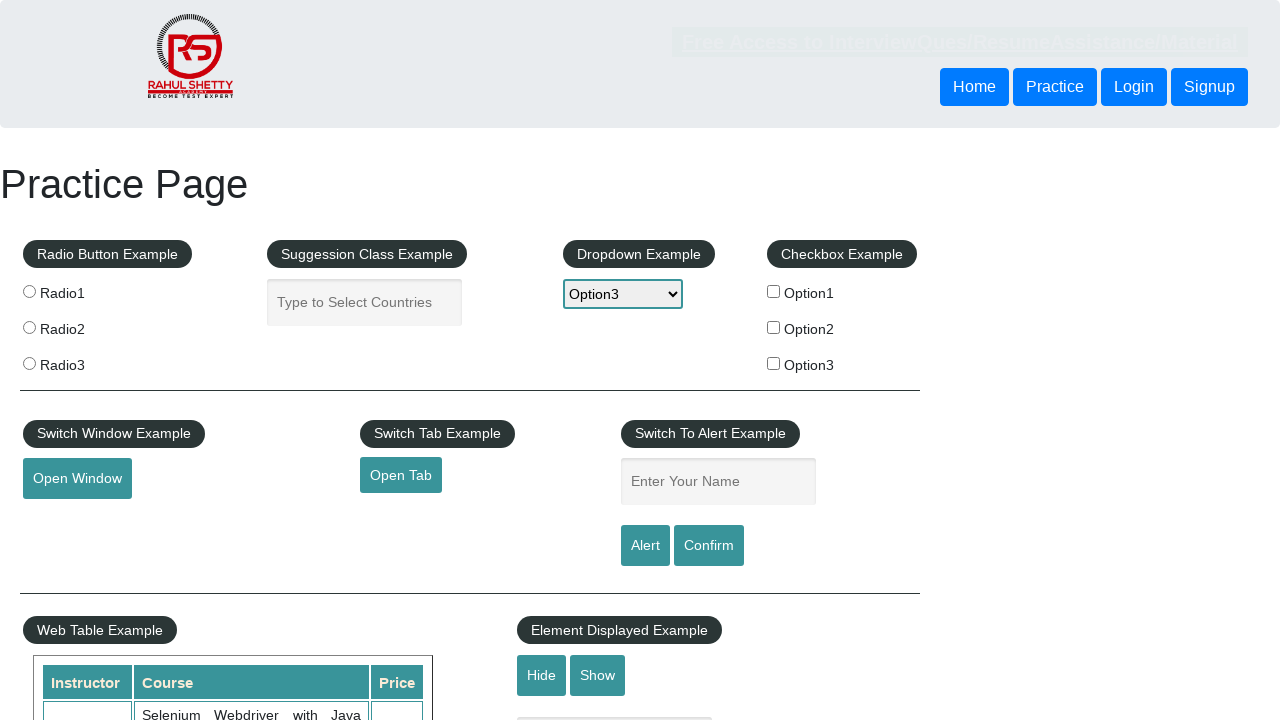